Tests add and remove button functionality by clicking an "Add Element" button, verifying a new "Delete" button appears, then clicking delete and verifying it disappears.

Starting URL: https://the-internet.herokuapp.com/add_remove_elements/

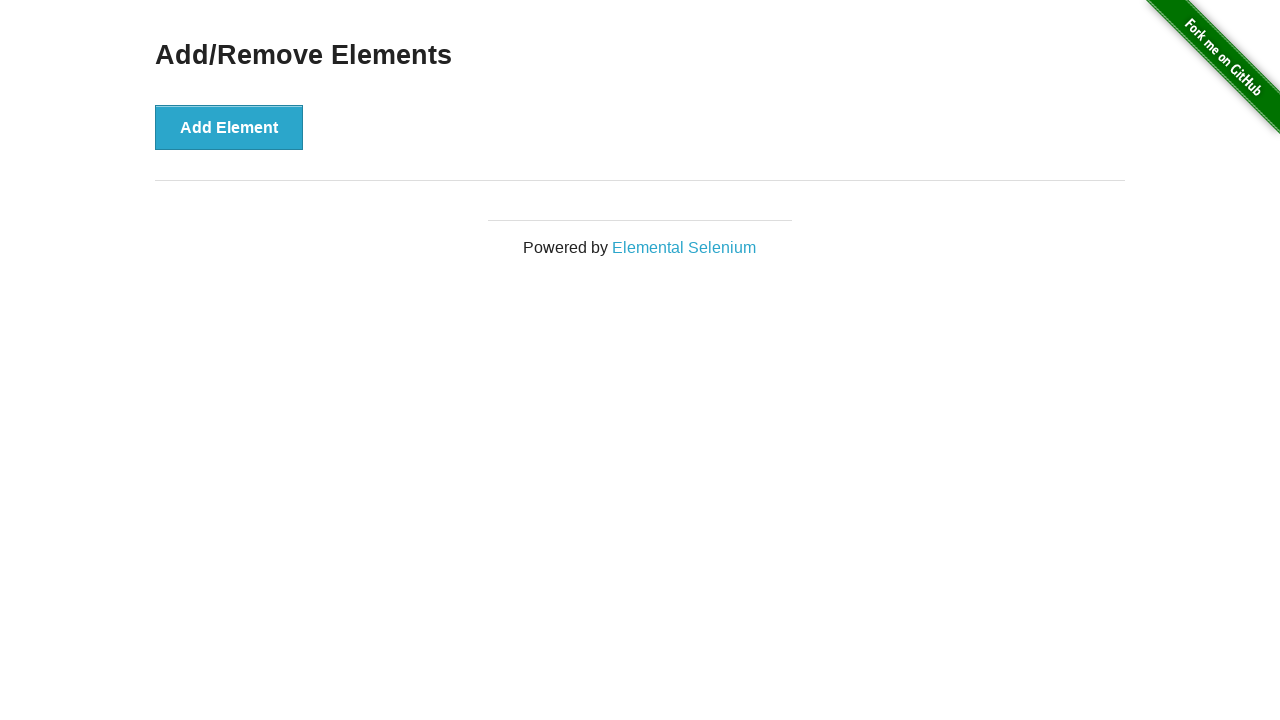

Navigated to Add/Remove Elements page
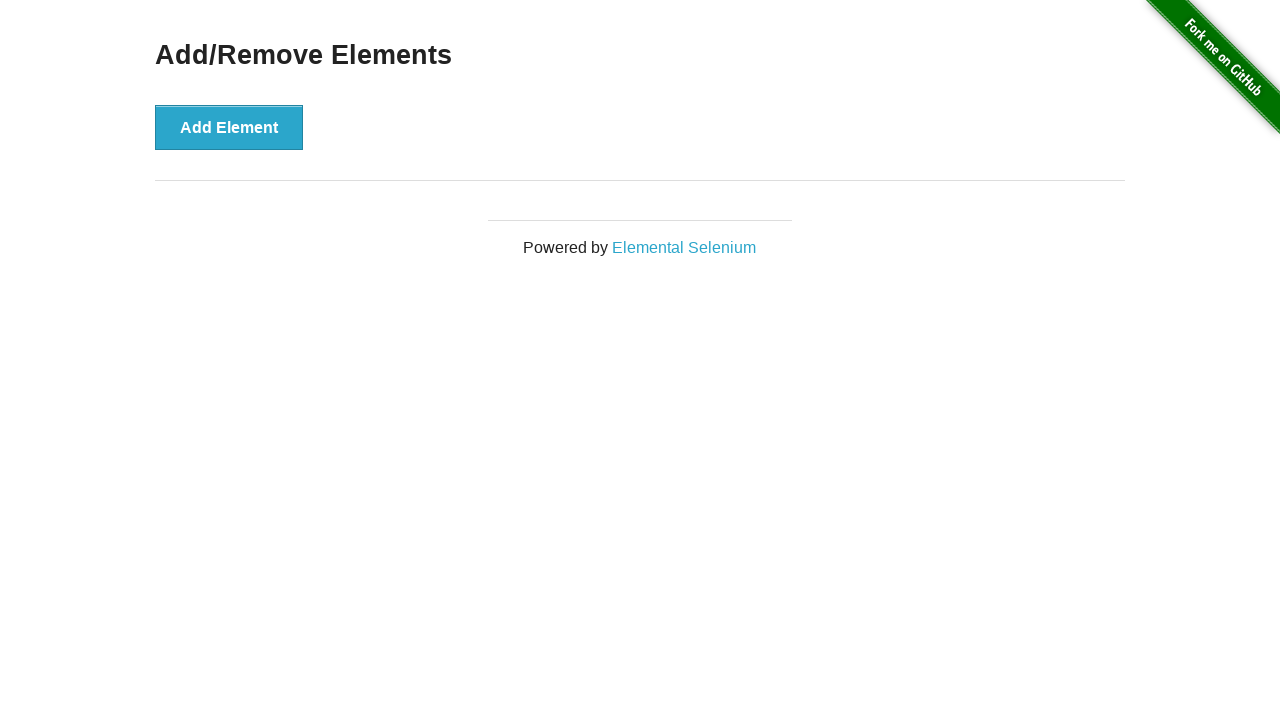

Clicked Add Element button at (229, 127) on xpath=//button
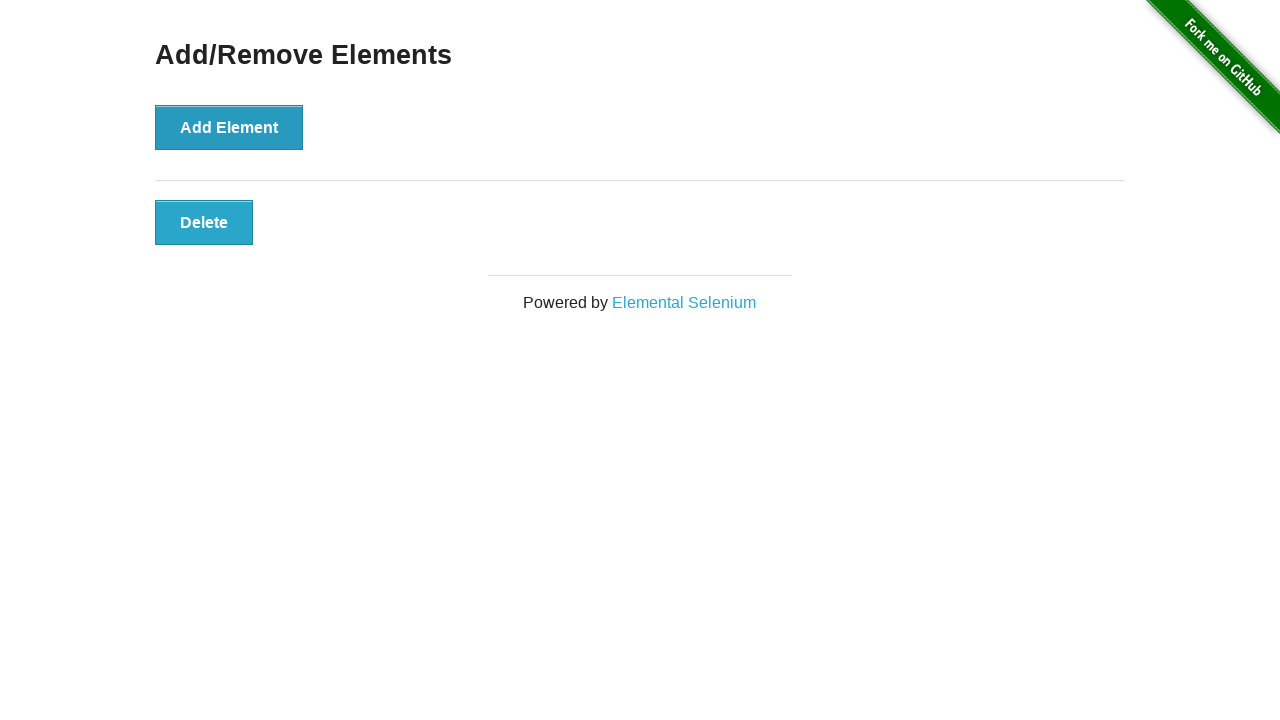

Delete button appeared after adding element
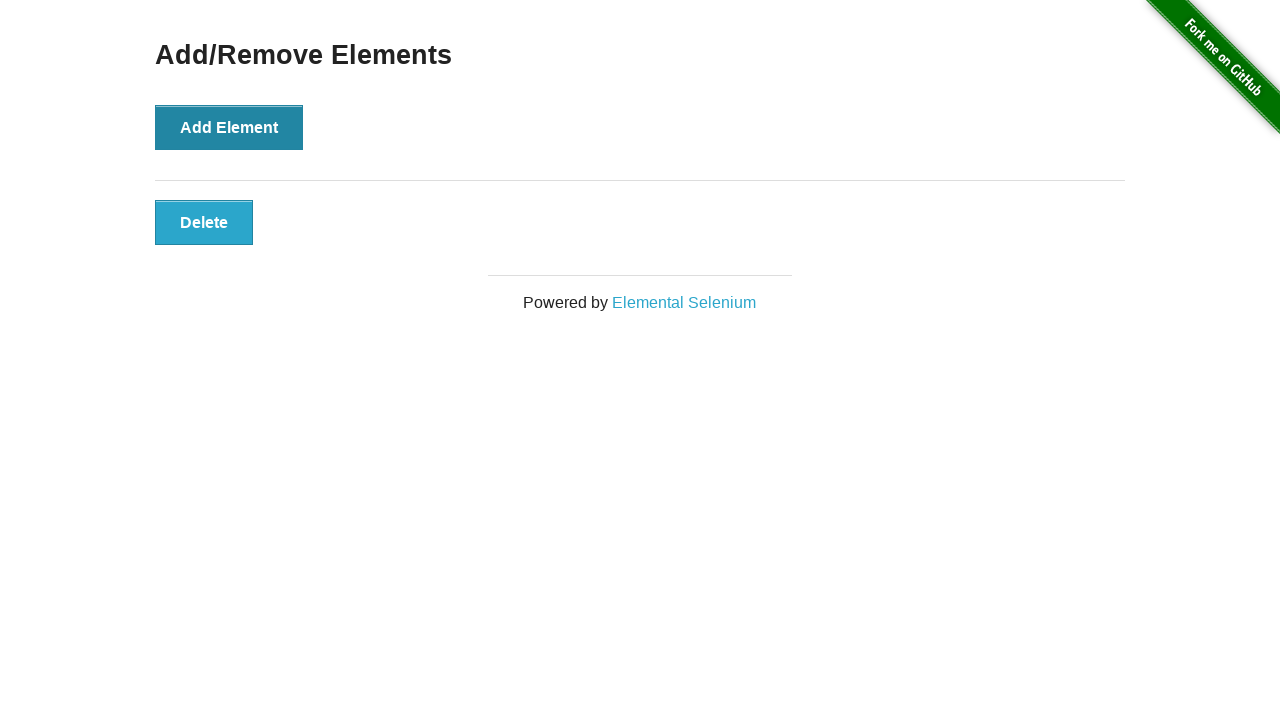

Clicked Delete button at (204, 222) on (//button)[2]
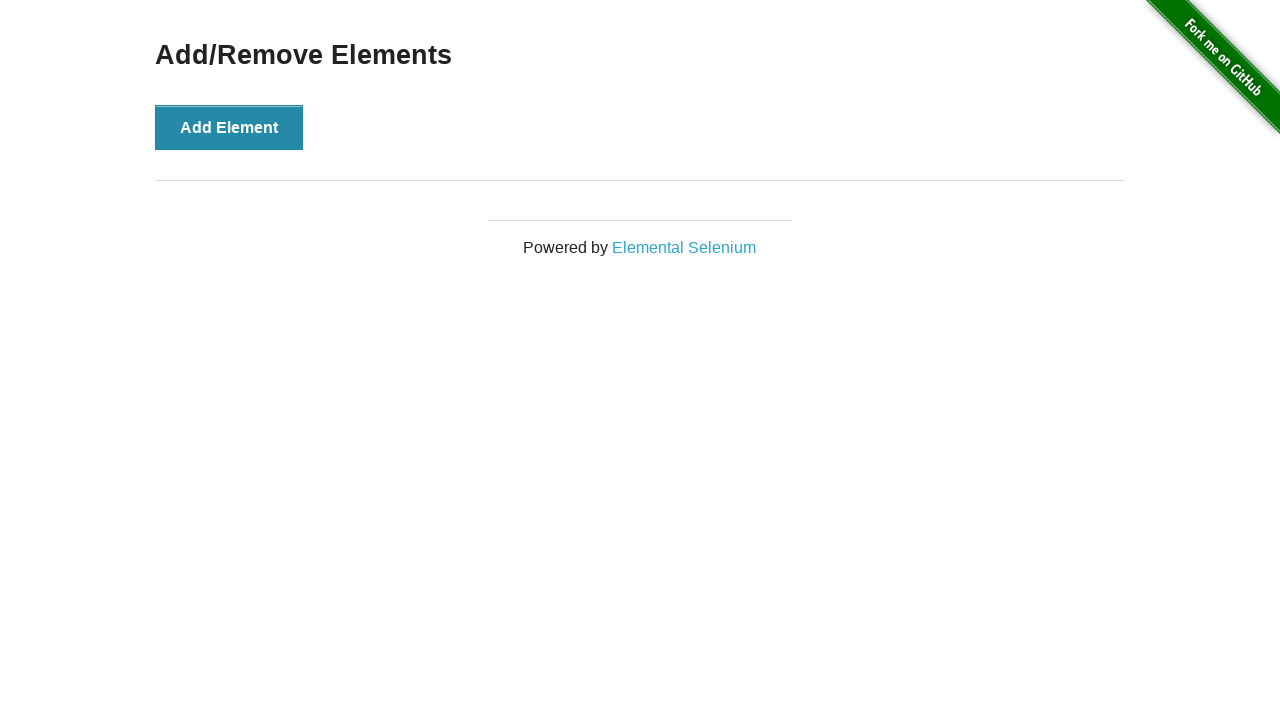

Delete button disappeared after clicking delete
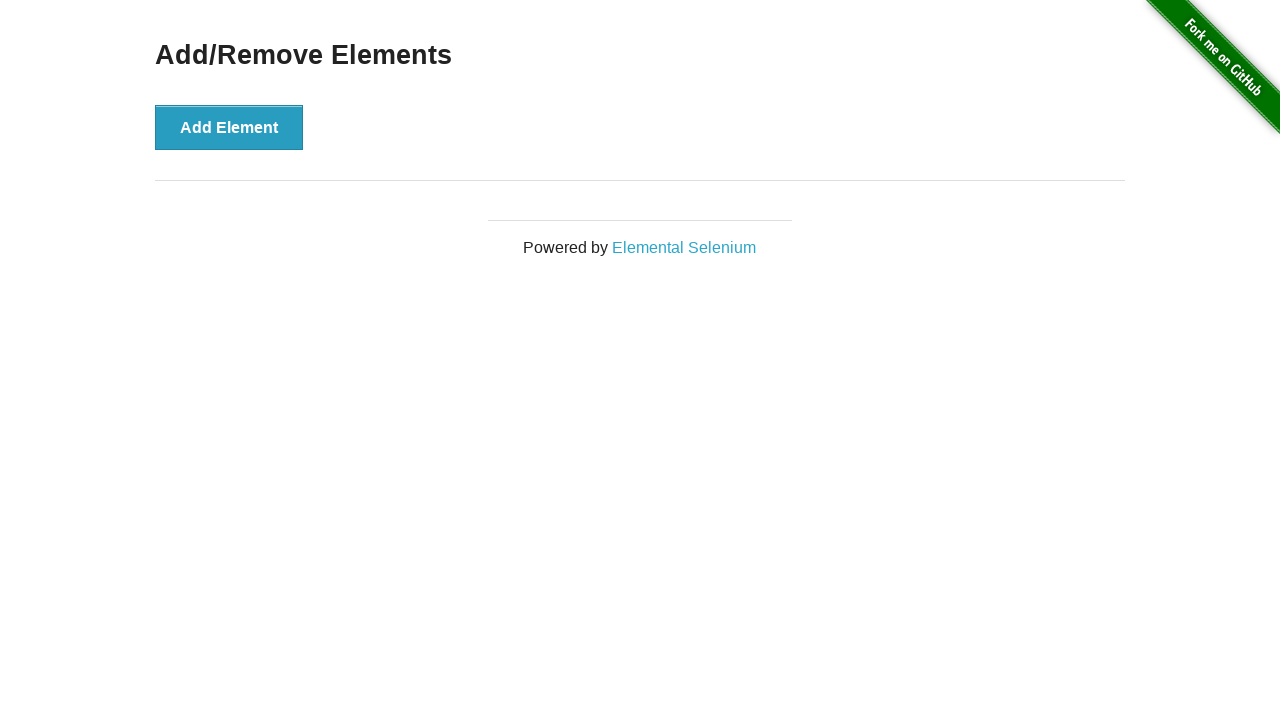

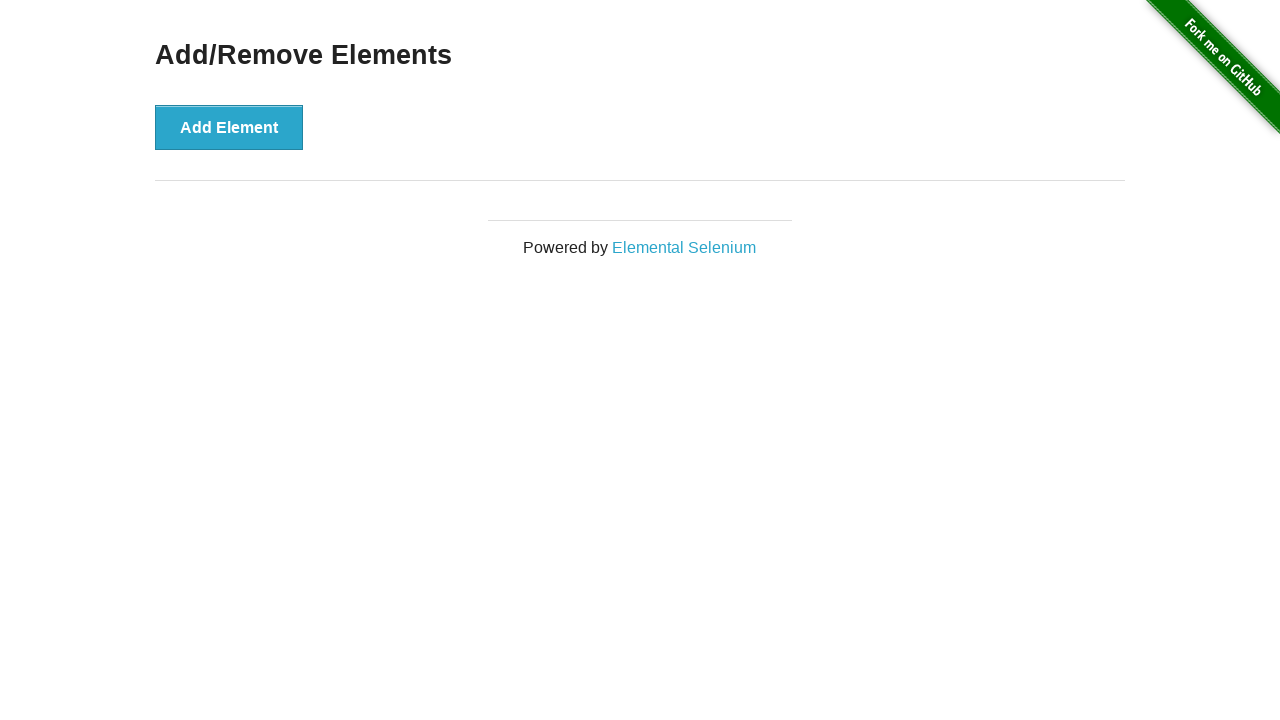